Tests handling of iframes by navigating to a frames demo page and filling an input field inside a nested frame using frameLocator

Starting URL: https://ui.vision/demo/webtest/frames/

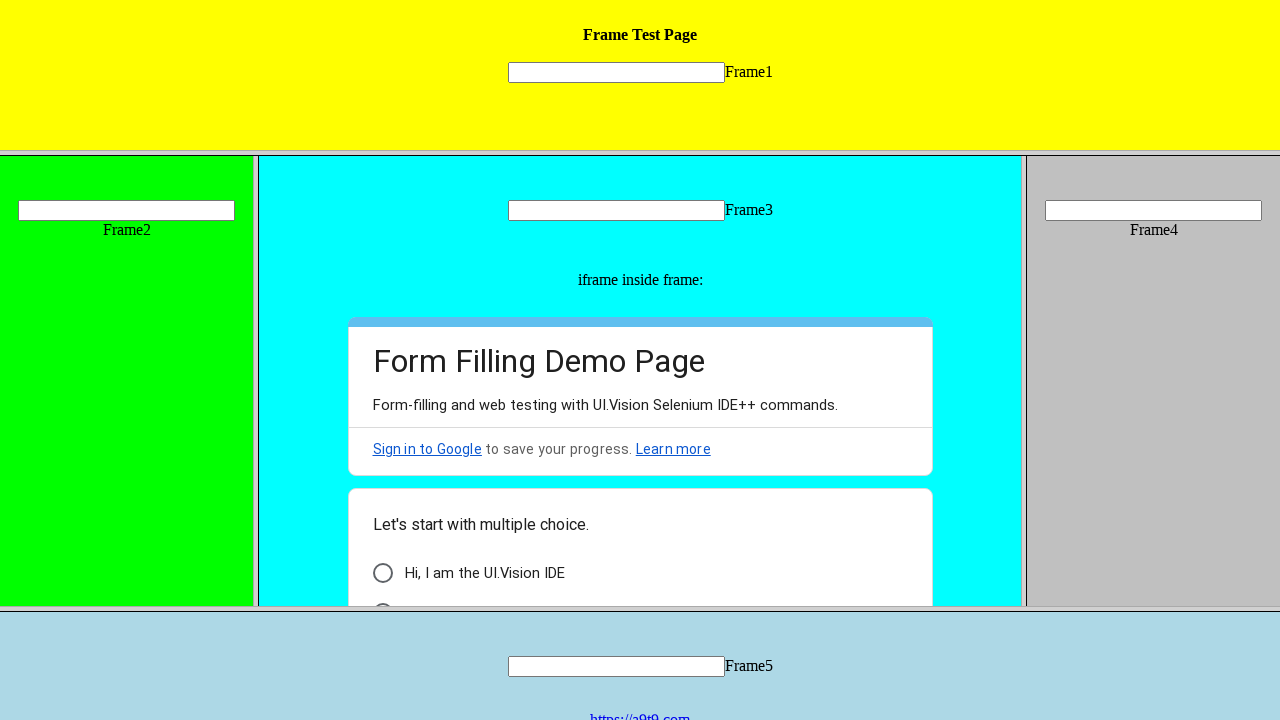

Located input field inside nested frame
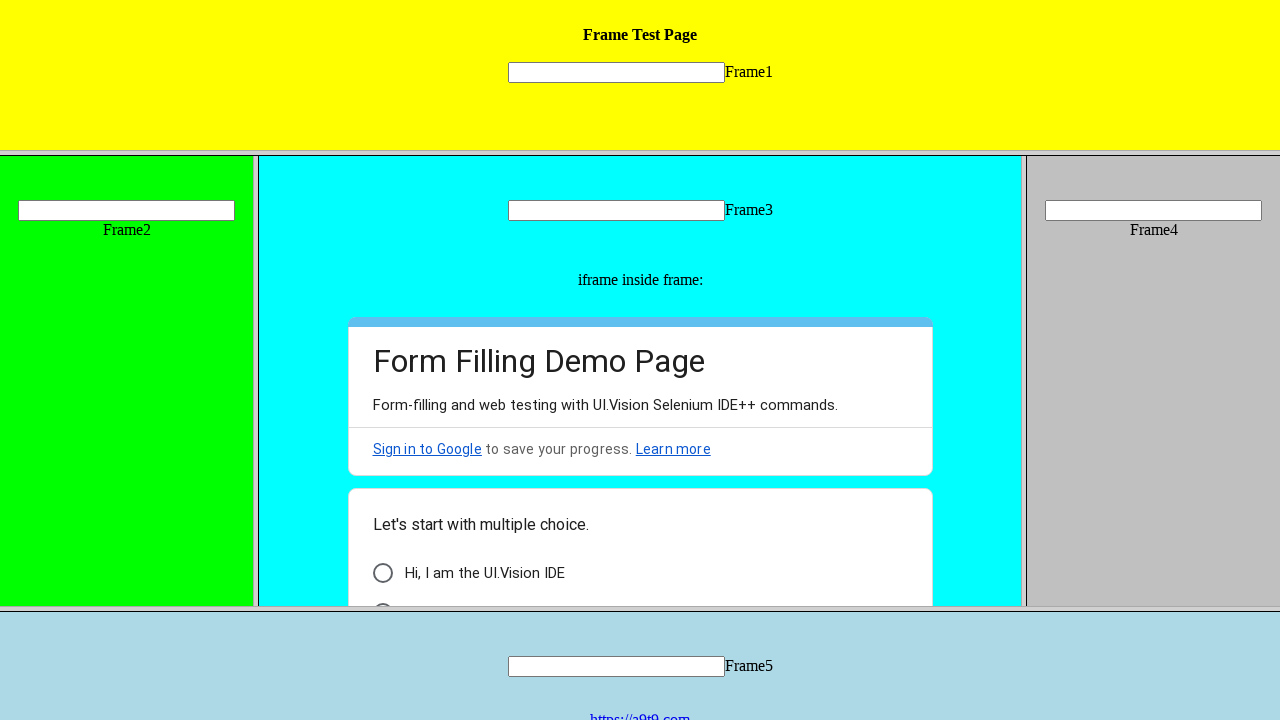

Filled input field in nested frame with 'Hello' on frame[src='frame_1.html'] >> internal:control=enter-frame >> input[name='mytext1
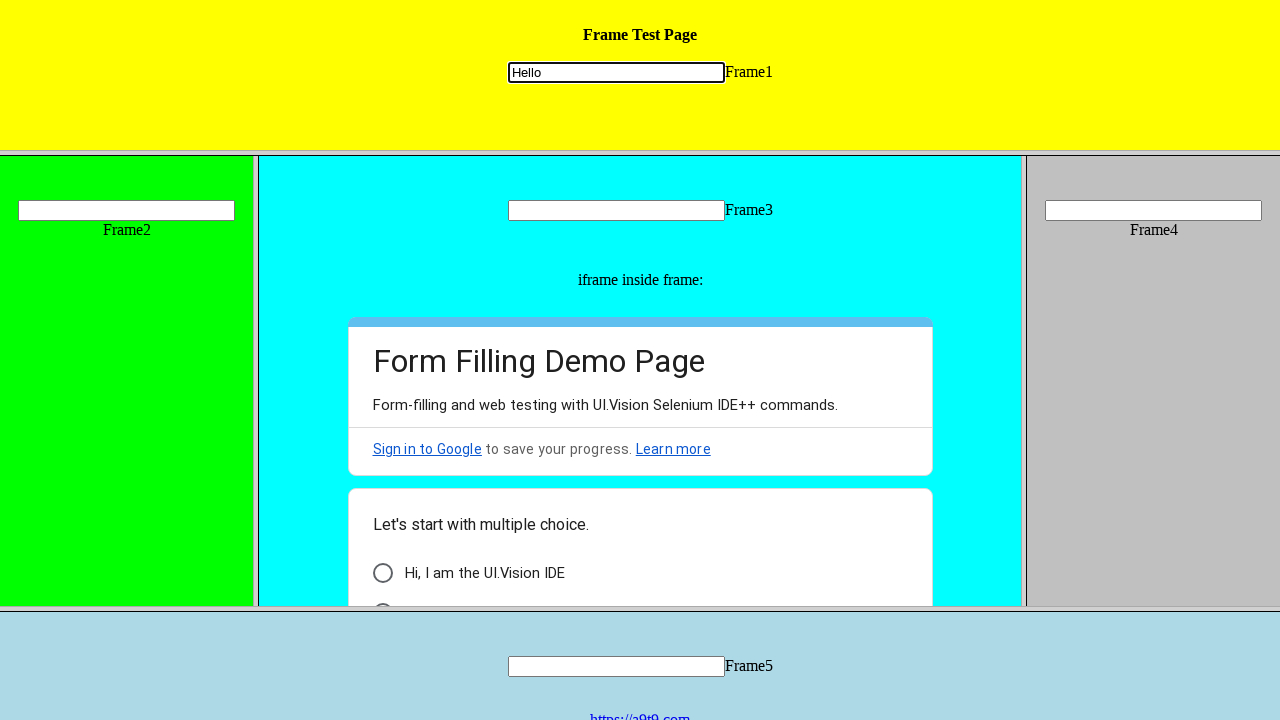

Waited 2 seconds for action to be visible
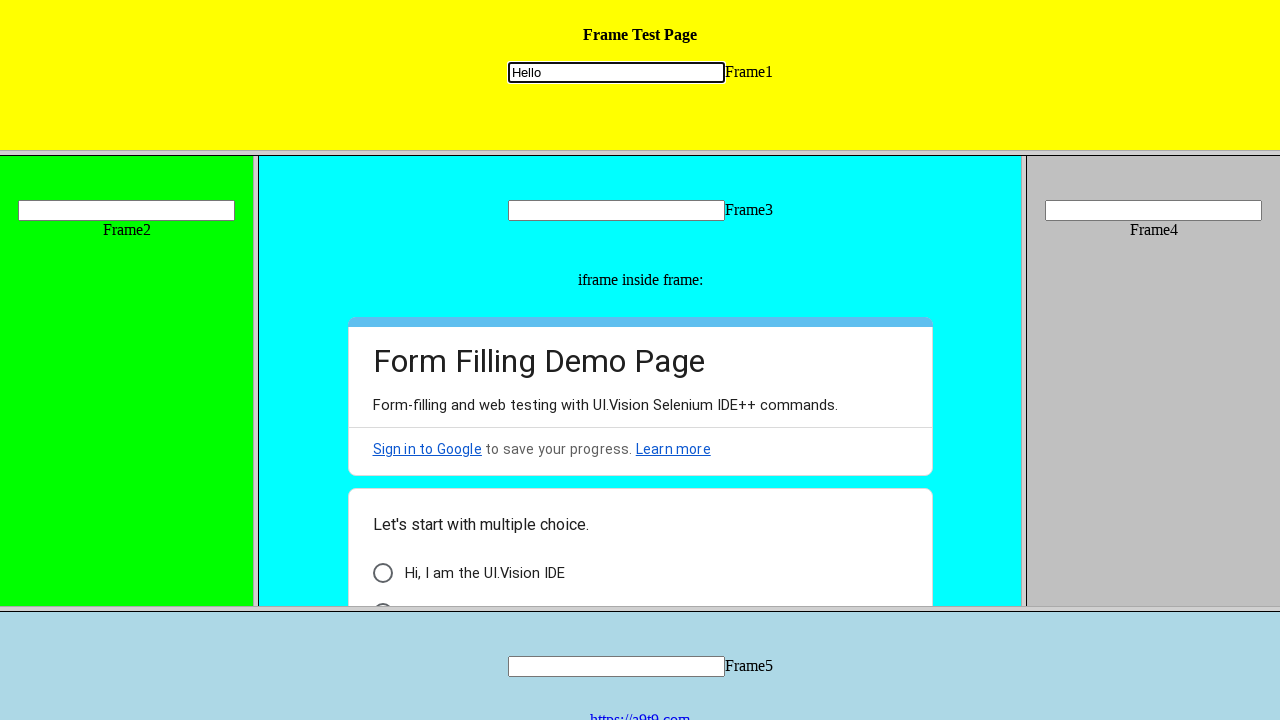

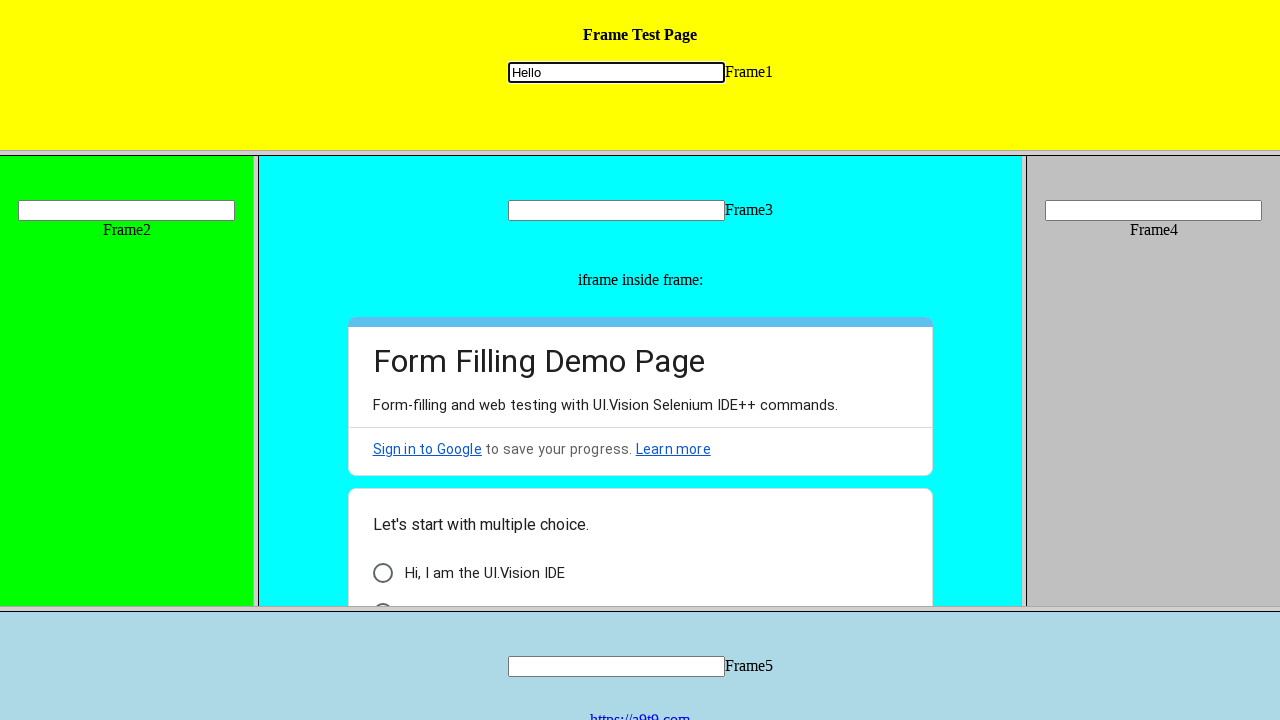